Tests window handling functionality by opening a new tab, switching to it, verifying content, and then switching back to the parent window

Starting URL: https://demoqa.com/browser-windows

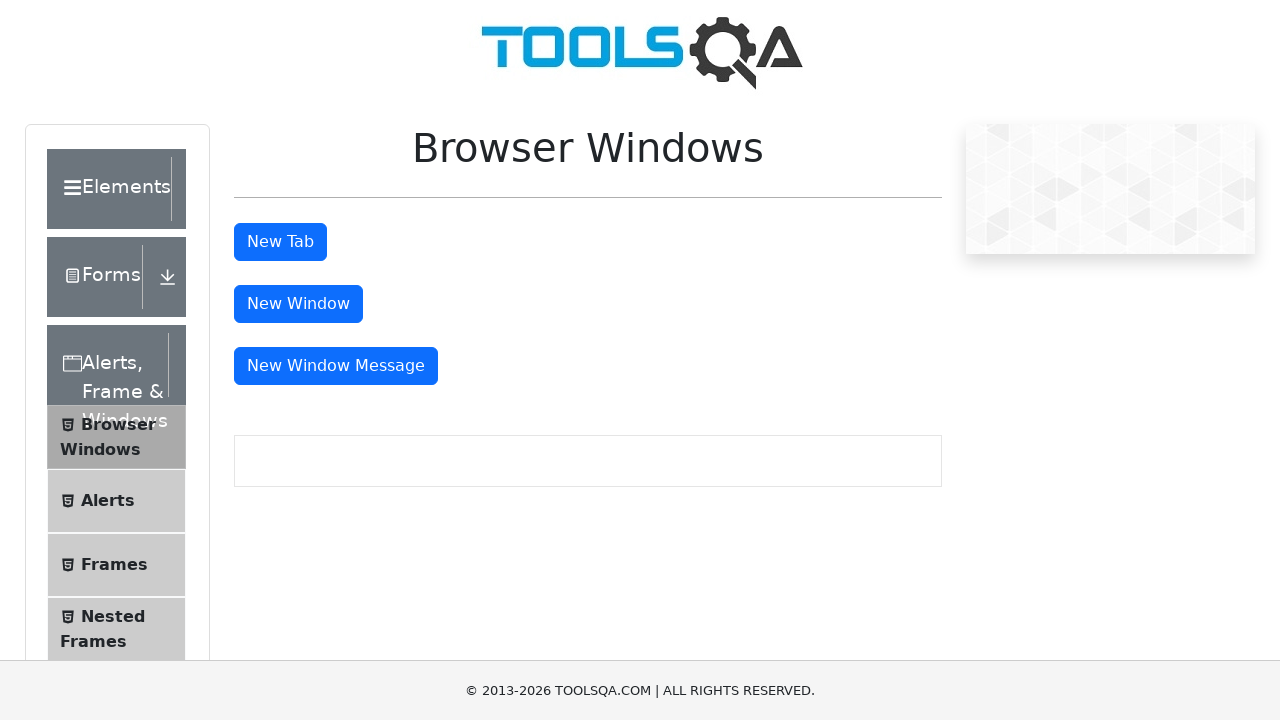

Clicked 'New Tab' button to open a new tab at (280, 242) on button#tabButton
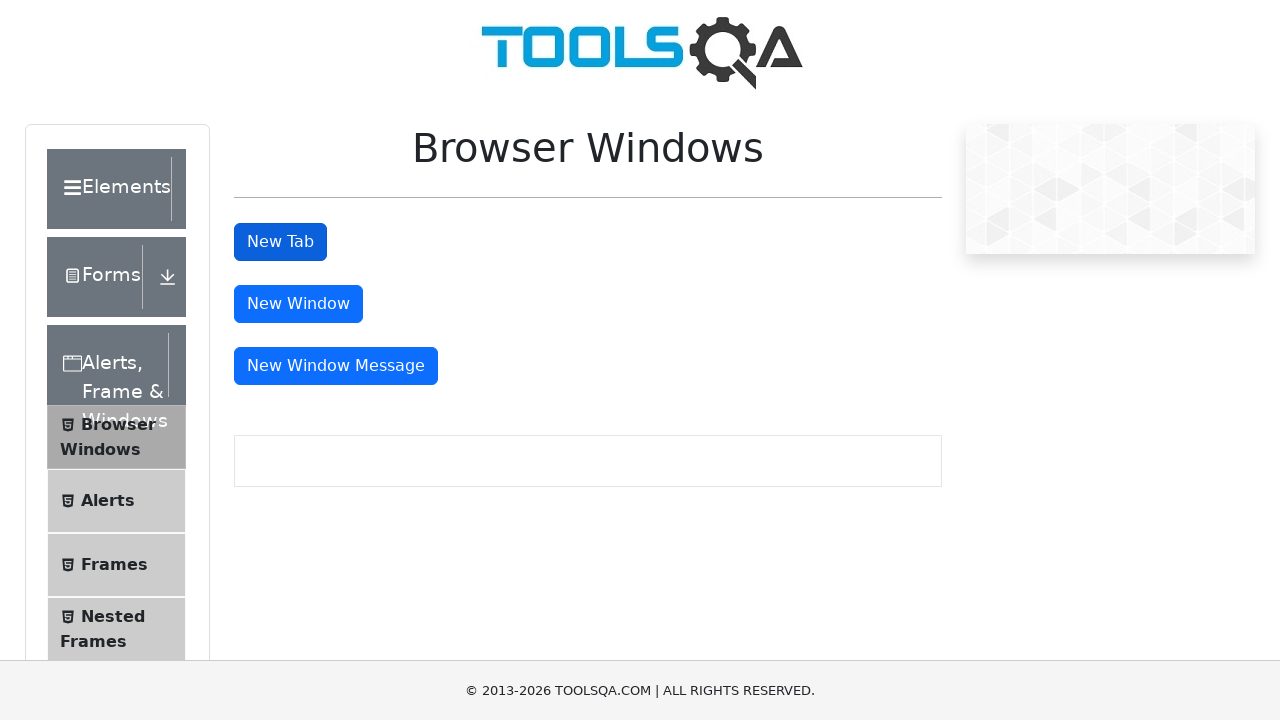

Retrieved all open pages/tabs from context
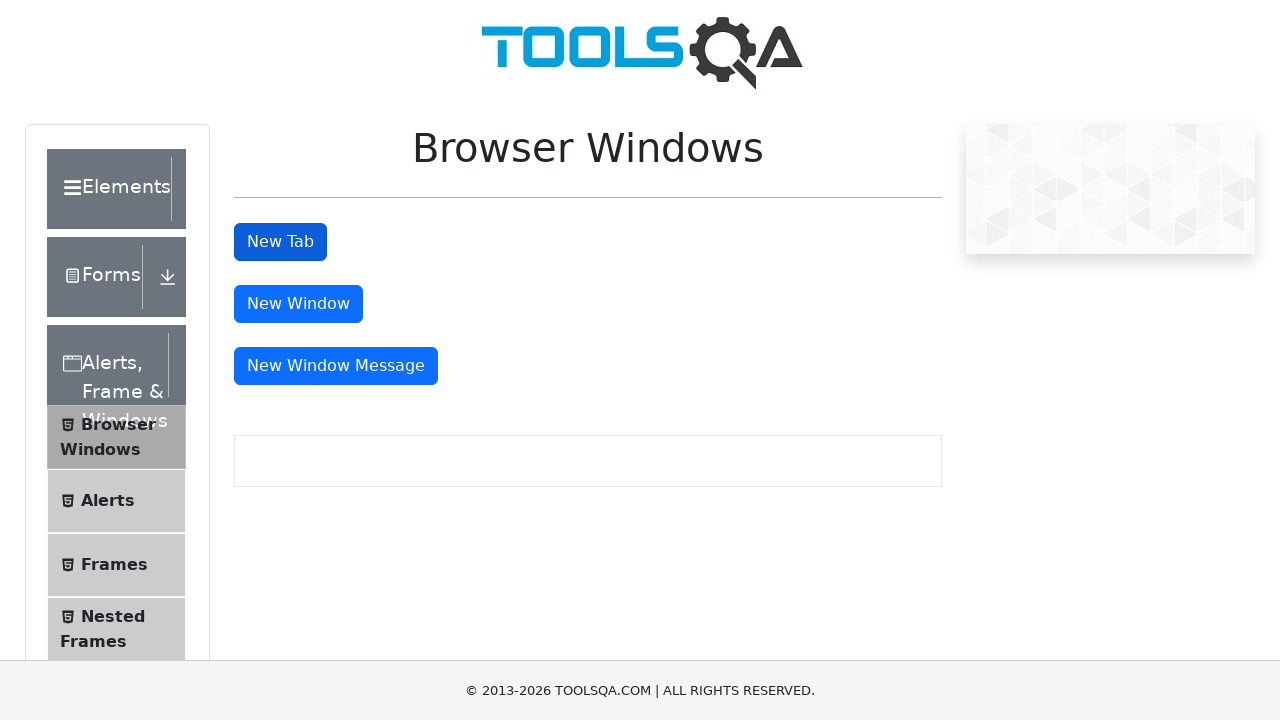

Switched to the newly opened tab
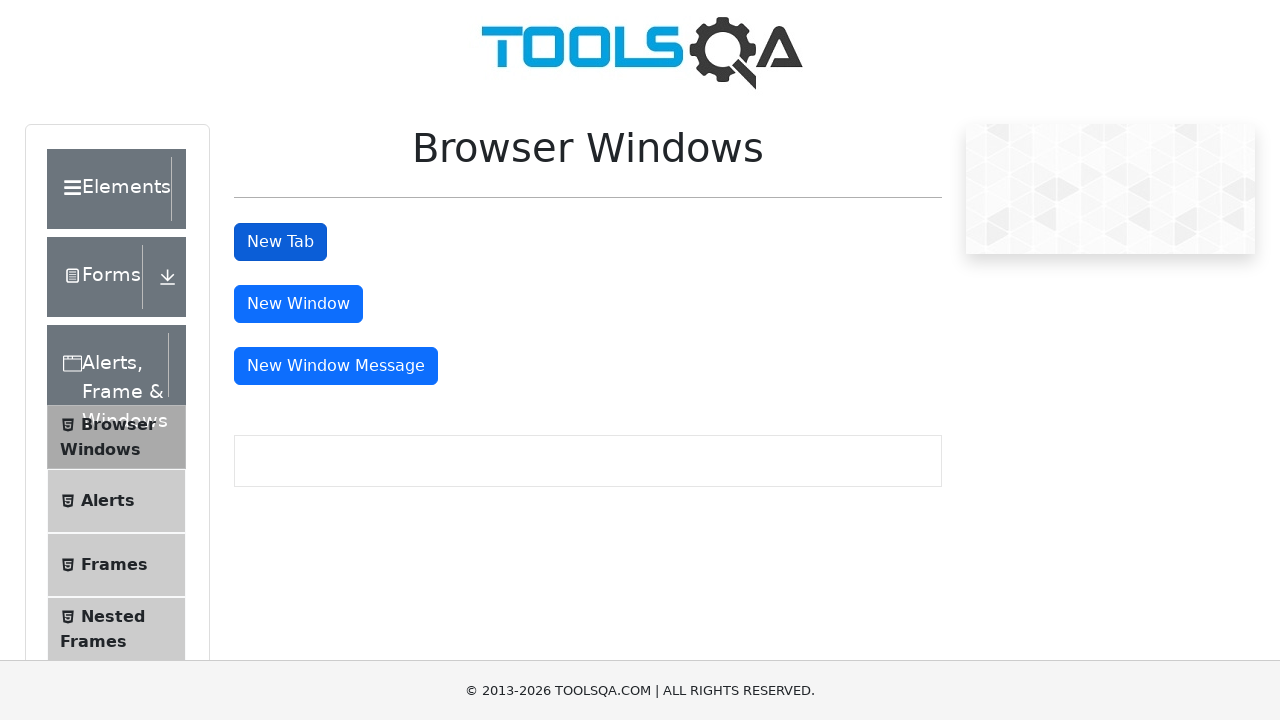

Waited for sample heading to load in new tab
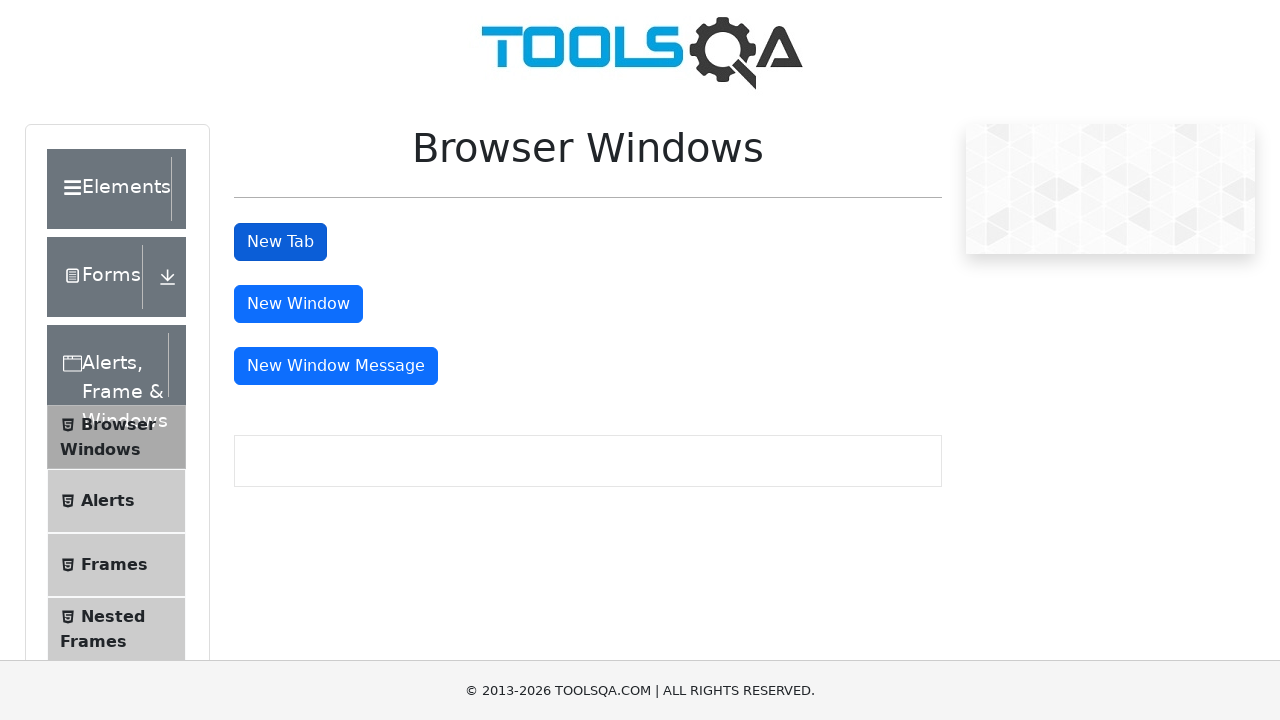

Retrieved sample heading text: 'This is a sample page'
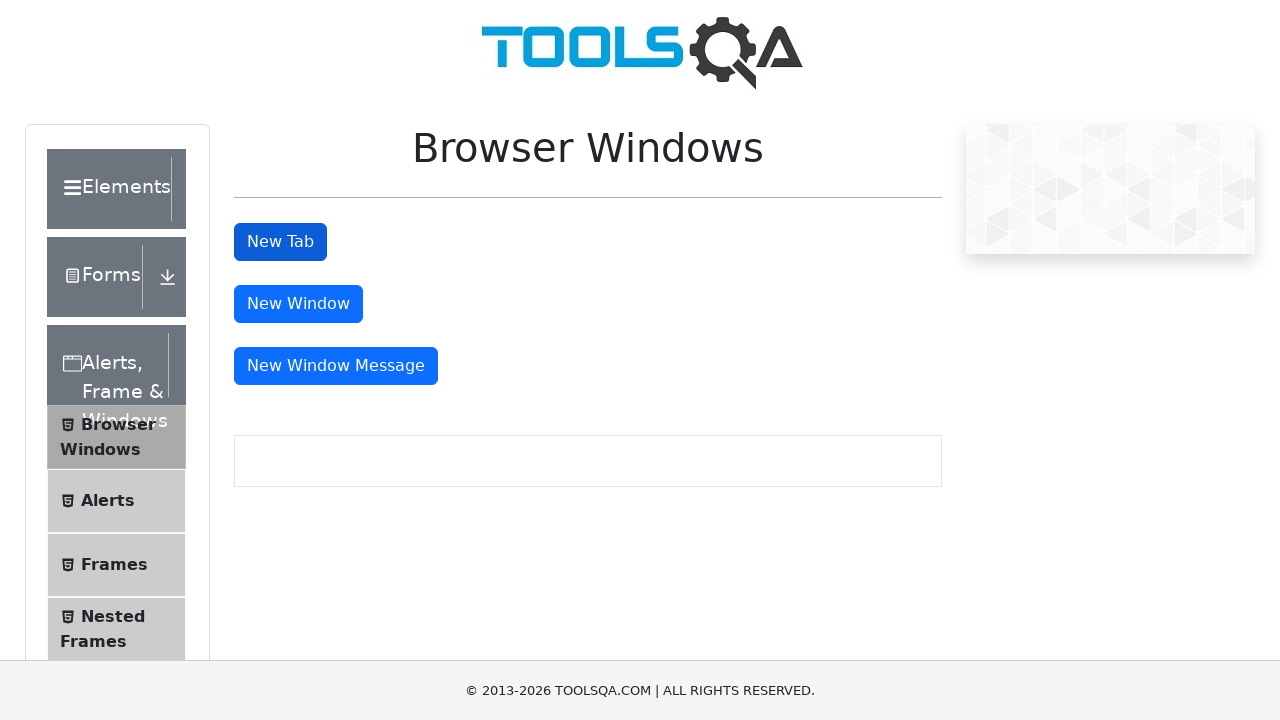

Closed the new tab
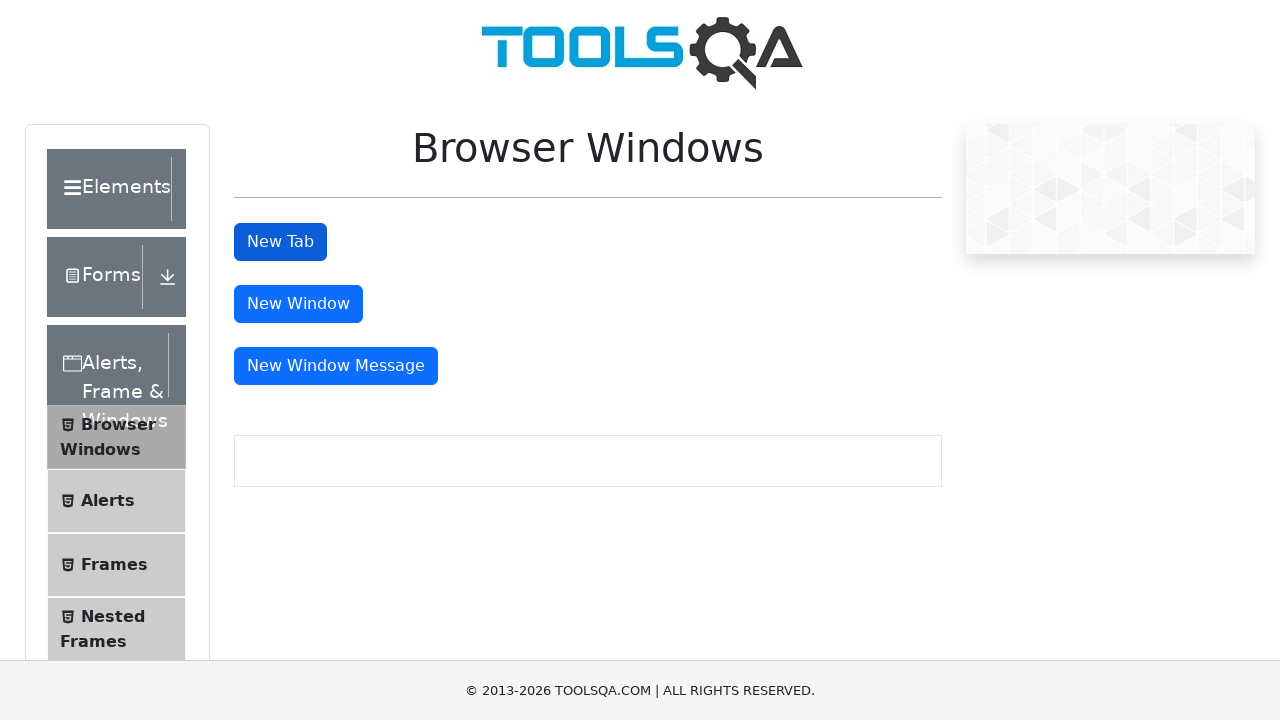

Verified return to original tab by locating 'New Tab' button
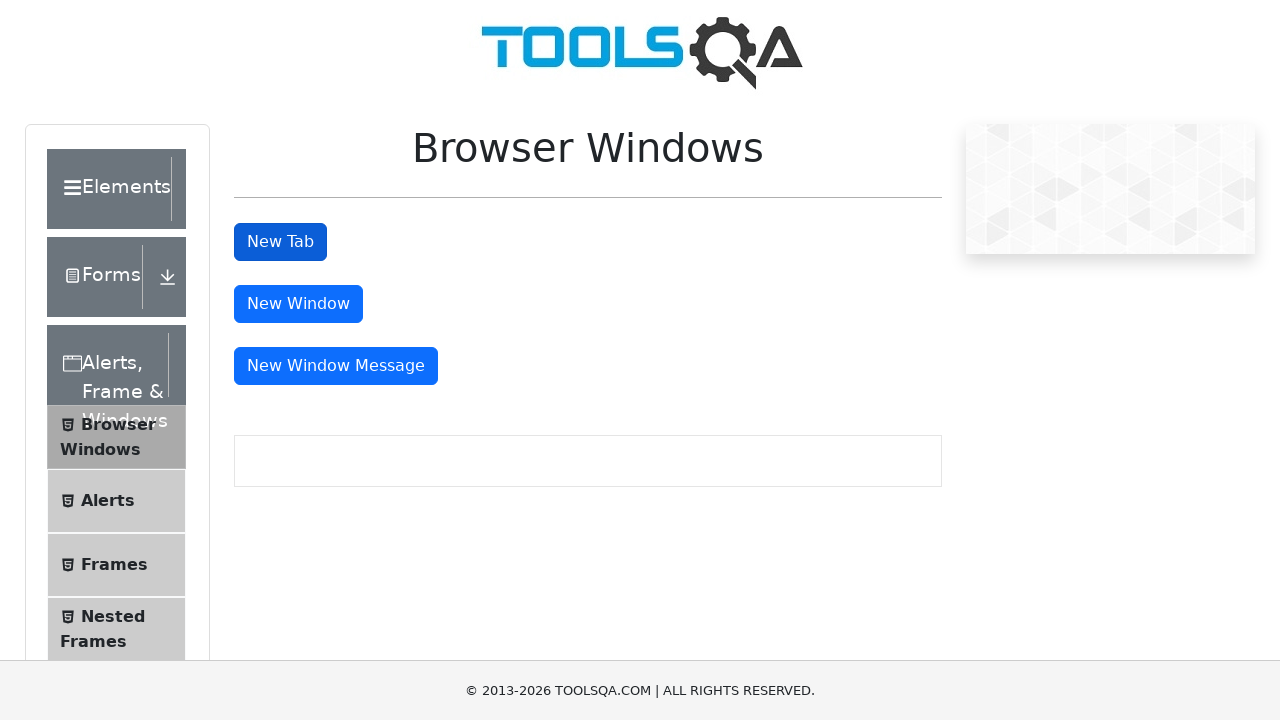

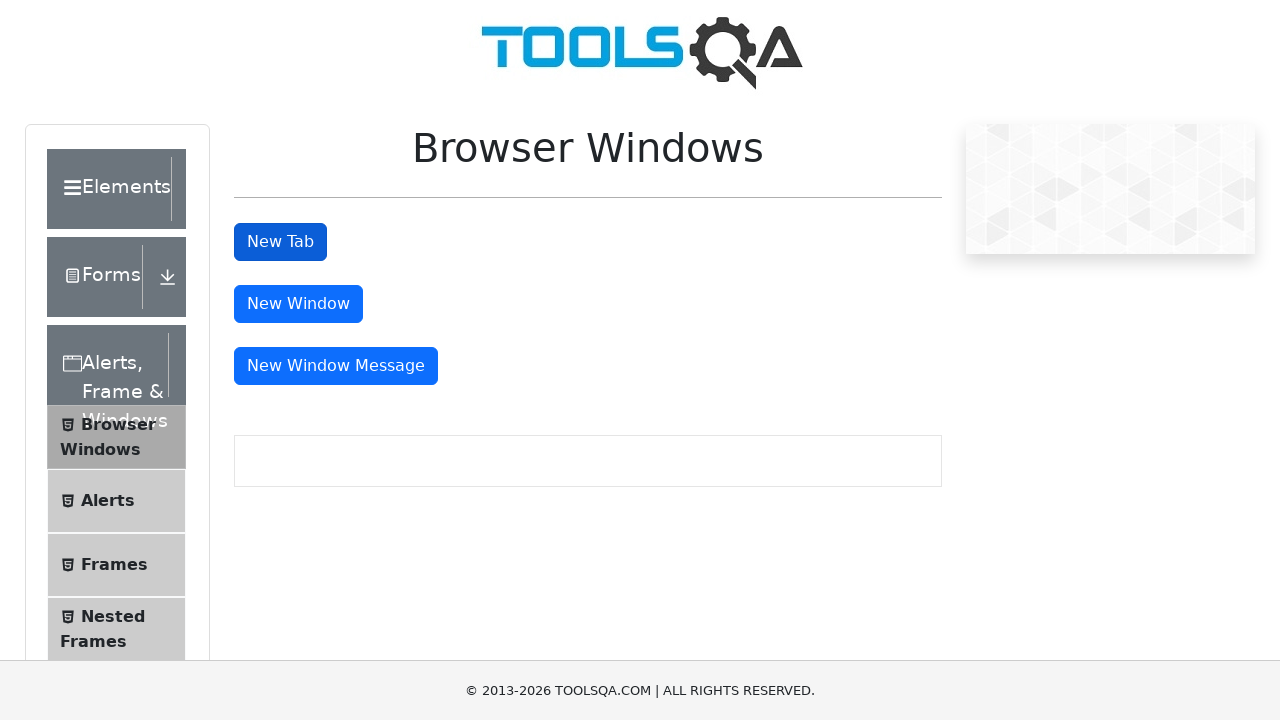